Tests the SpiceJet booking page by verifying the return date field's style attribute contains expected opacity value, checking if the field appears enabled or disabled

Starting URL: https://book.spicejet.com/

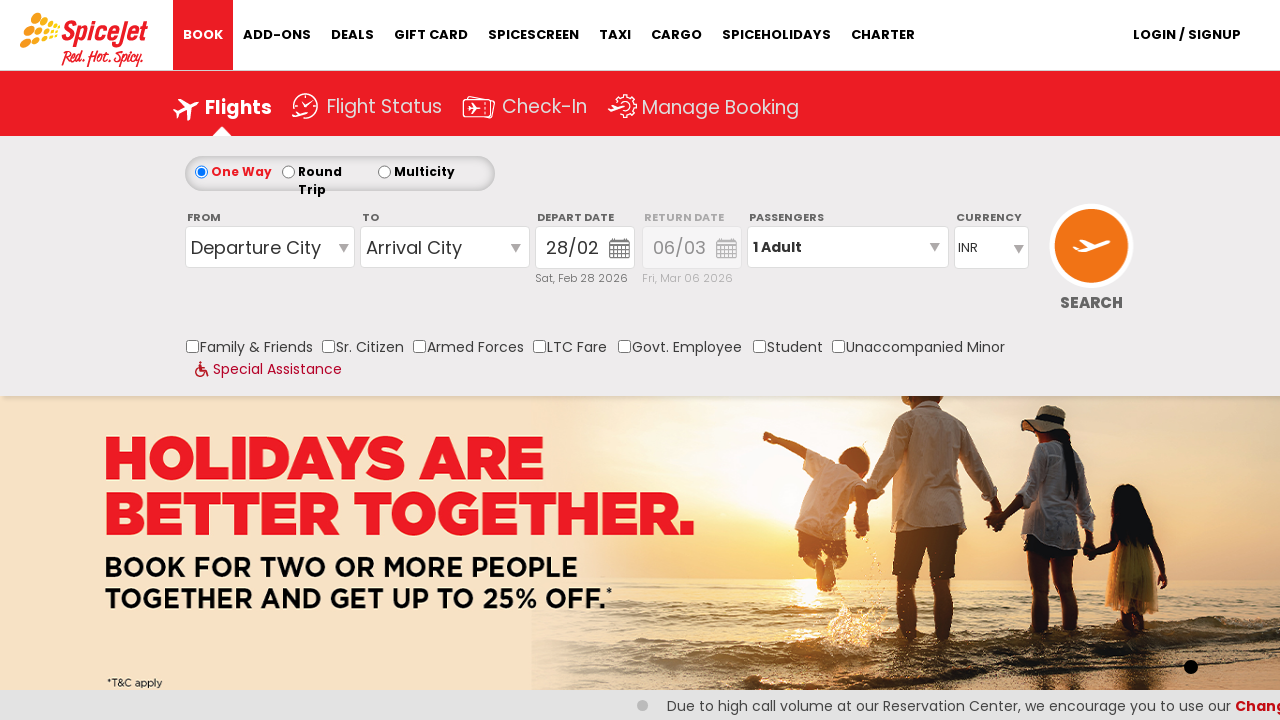

Waited for return date field (#marketDate_2) to be present
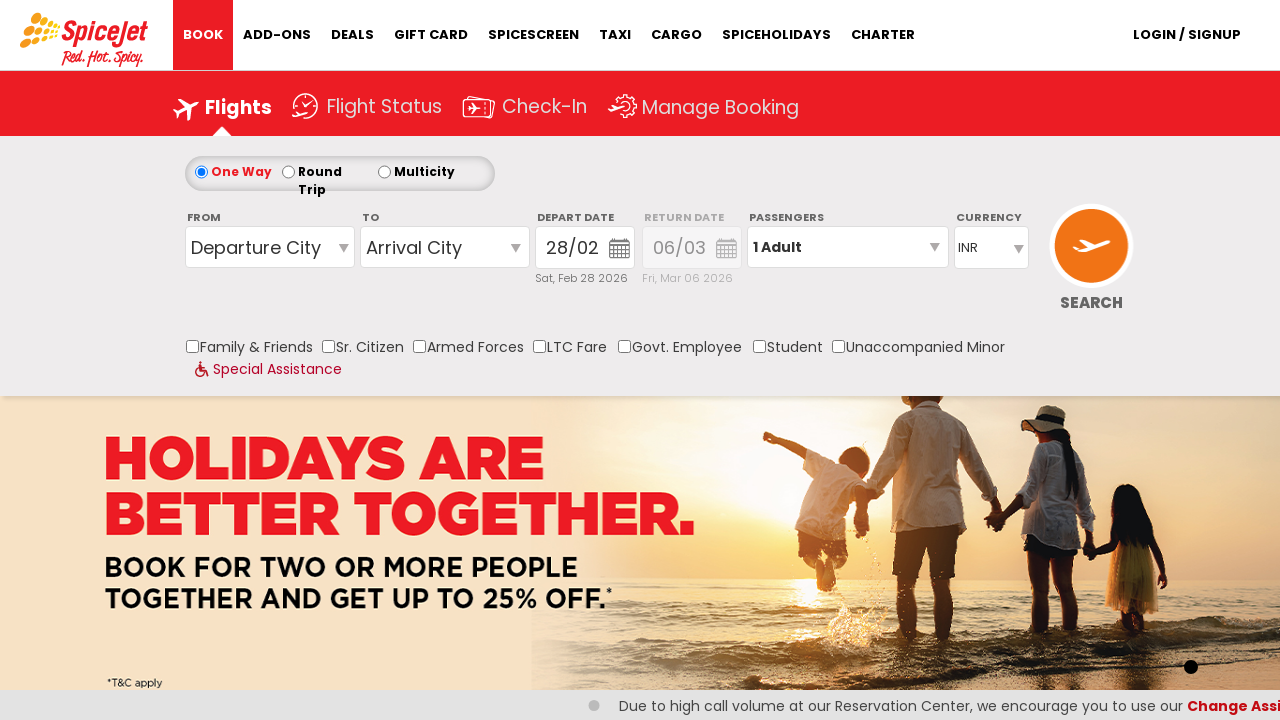

Located return date field element
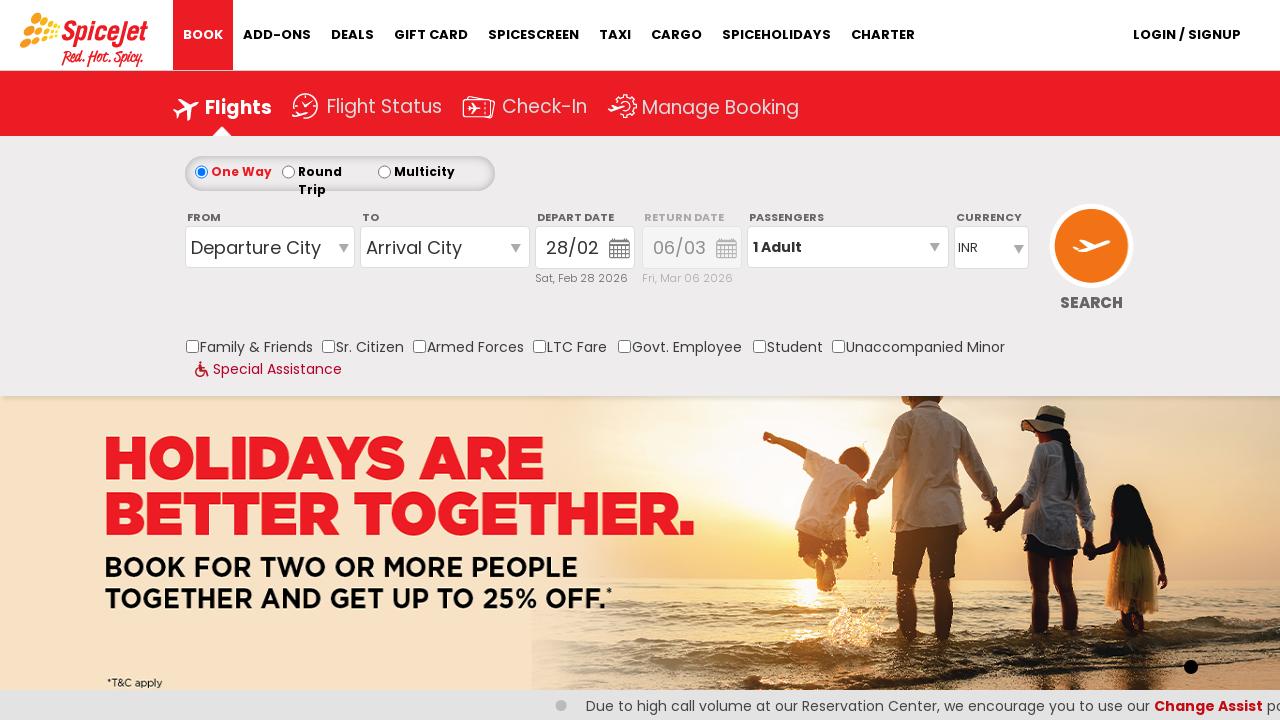

Retrieved style attribute from return date field
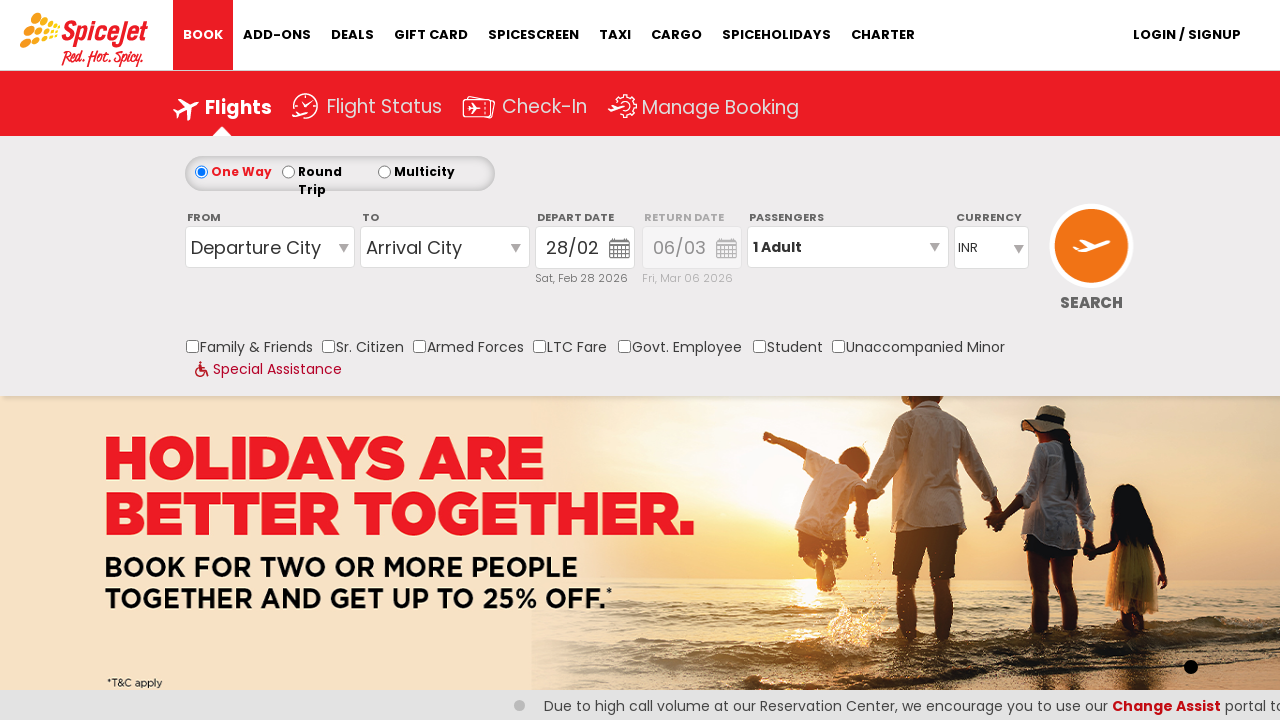

Asserted that style attribute is not None
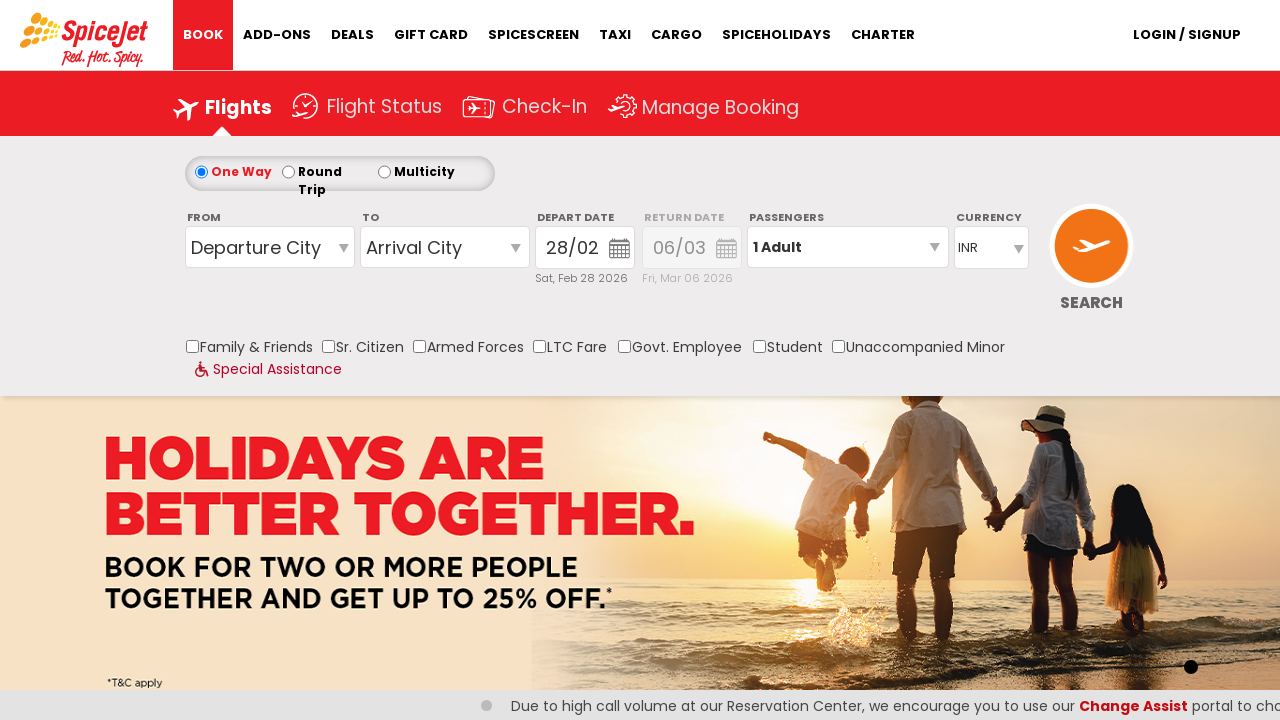

Asserted that return date field has opacity 0.5 (disabled state)
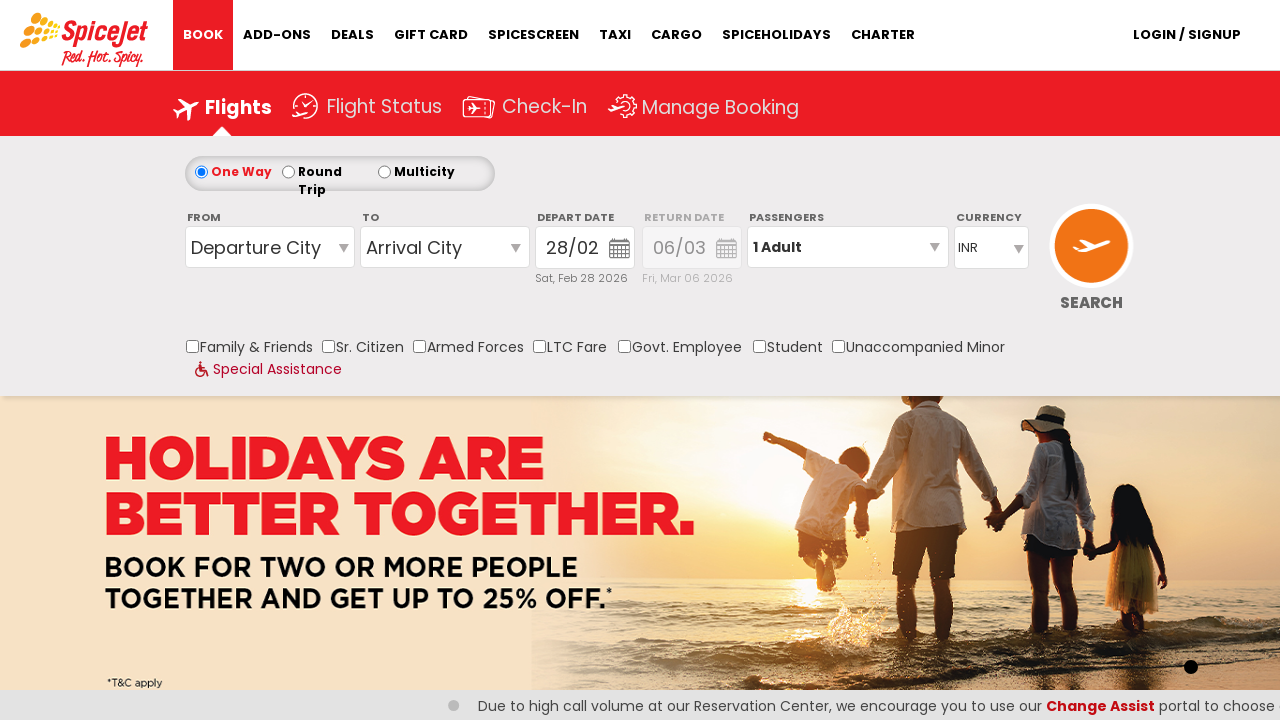

Asserted style check for return date field - verified opacity values are consistent
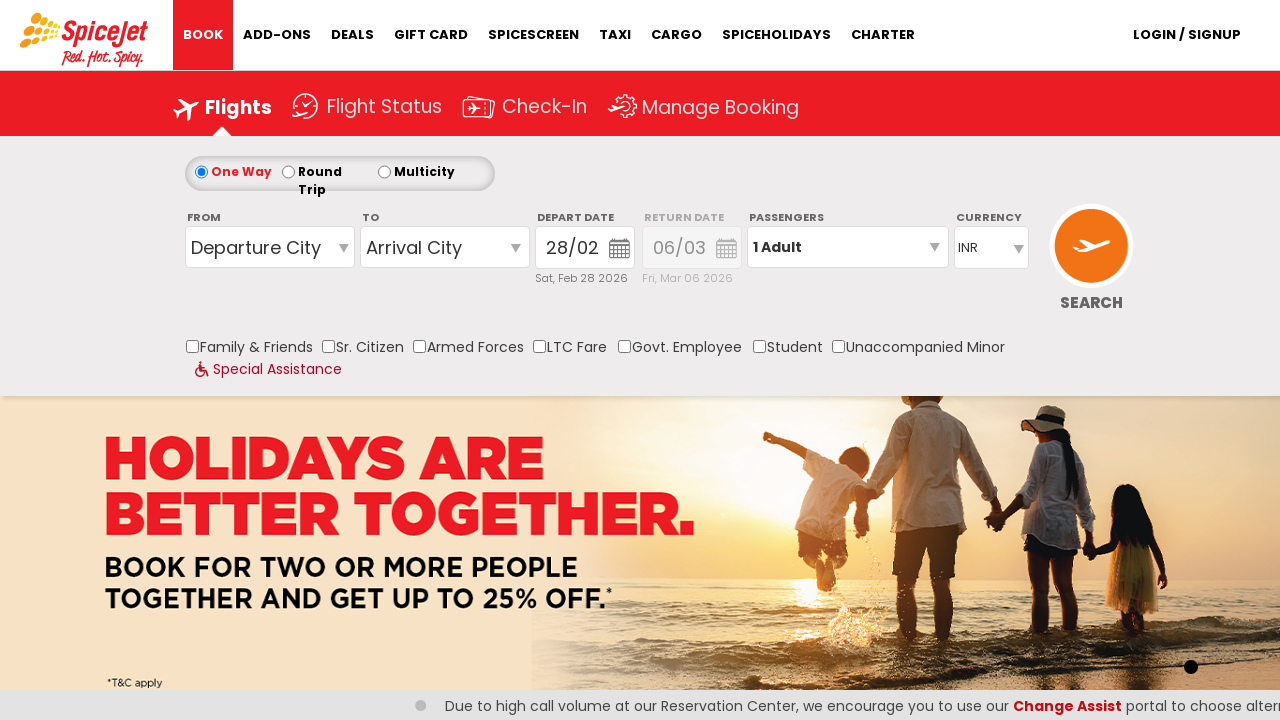

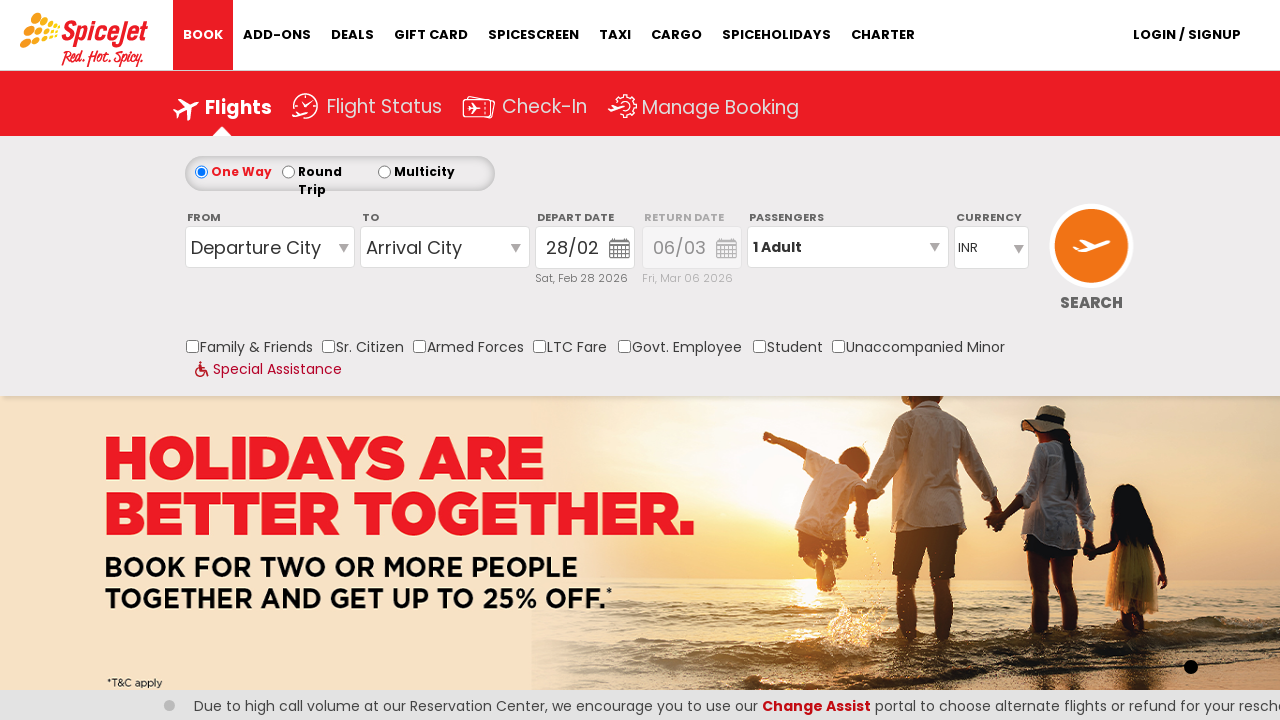